Tests navigation to the News section on Python.org by clicking the news element

Starting URL: https://www.python.org

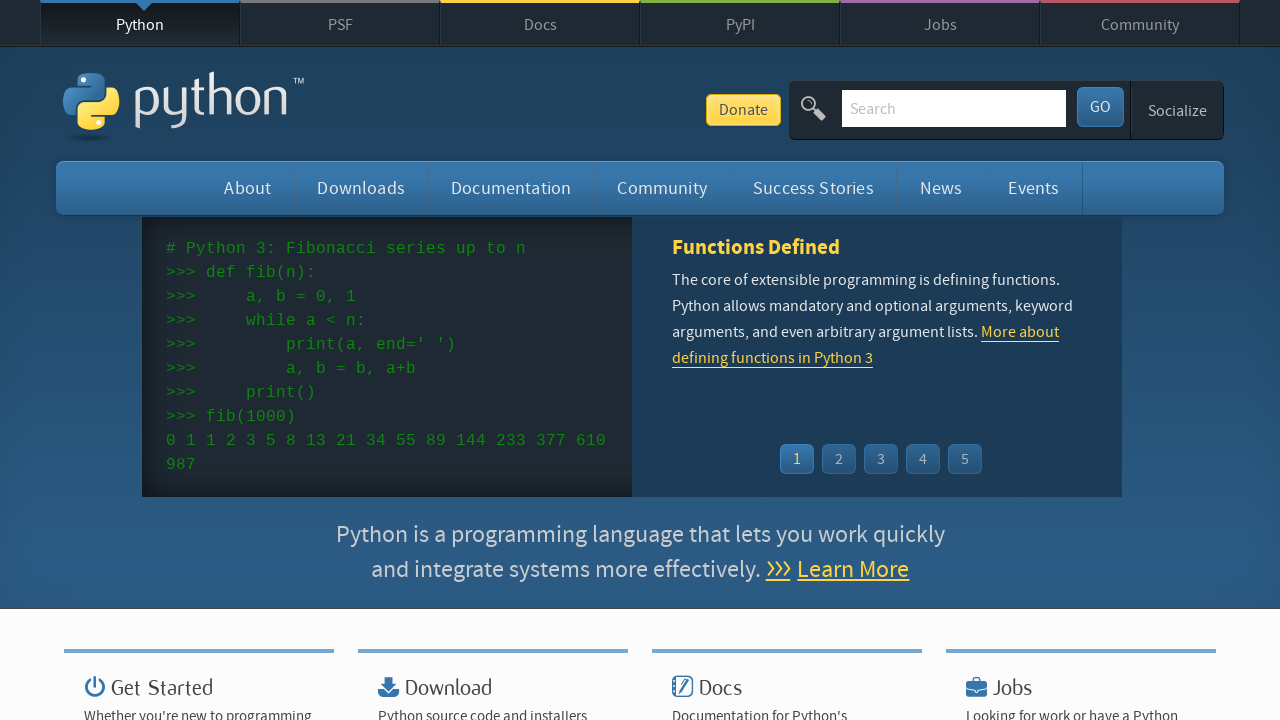

Navigated to https://www.python.org
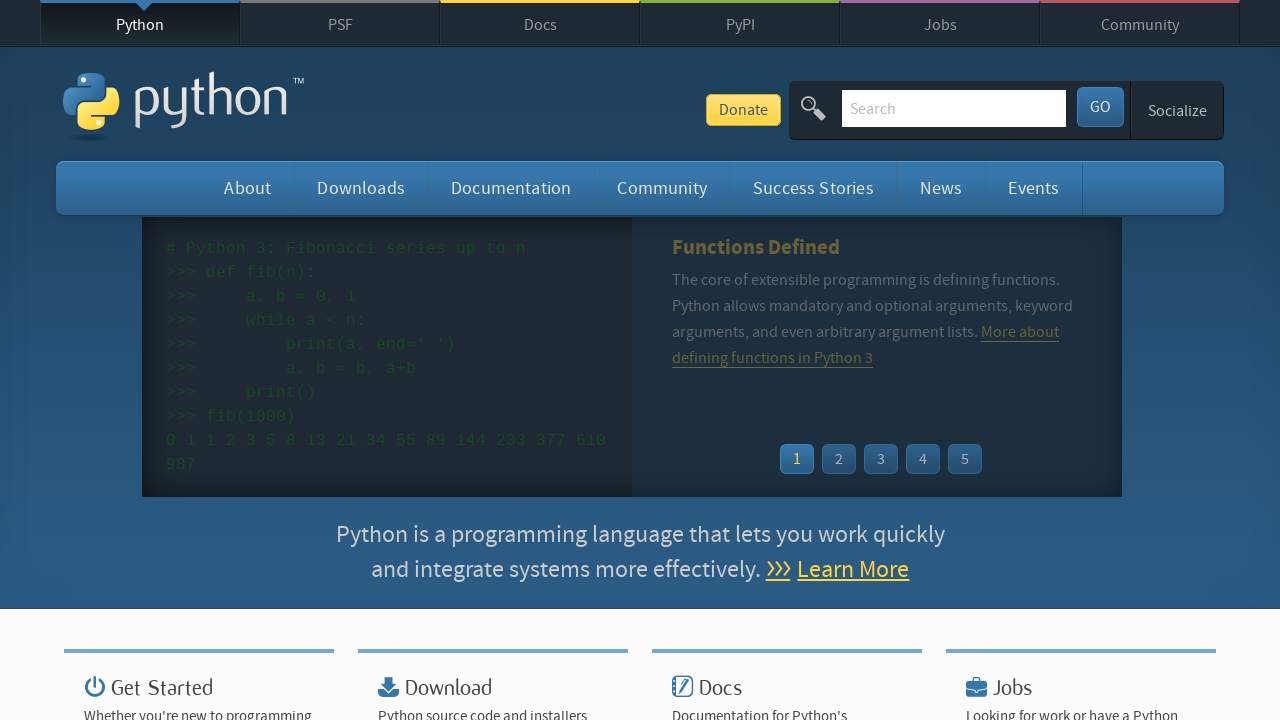

Clicked on the News element at (941, 188) on #news
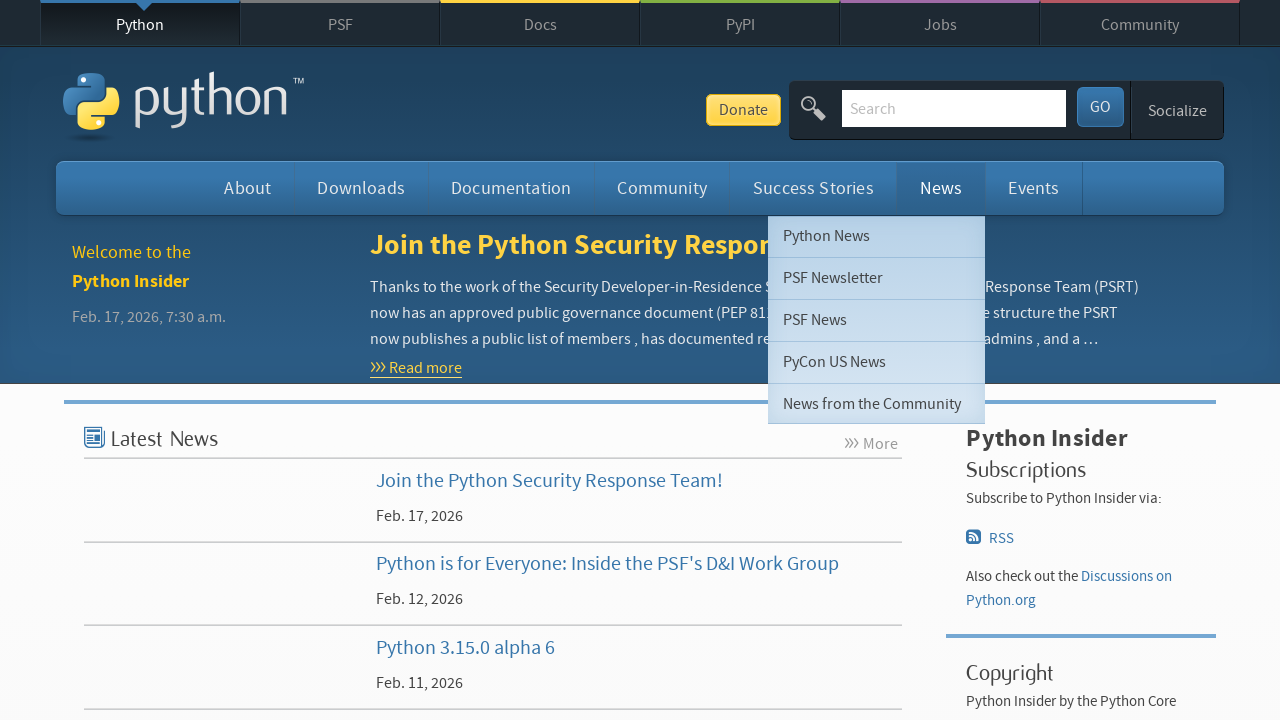

News page loaded successfully
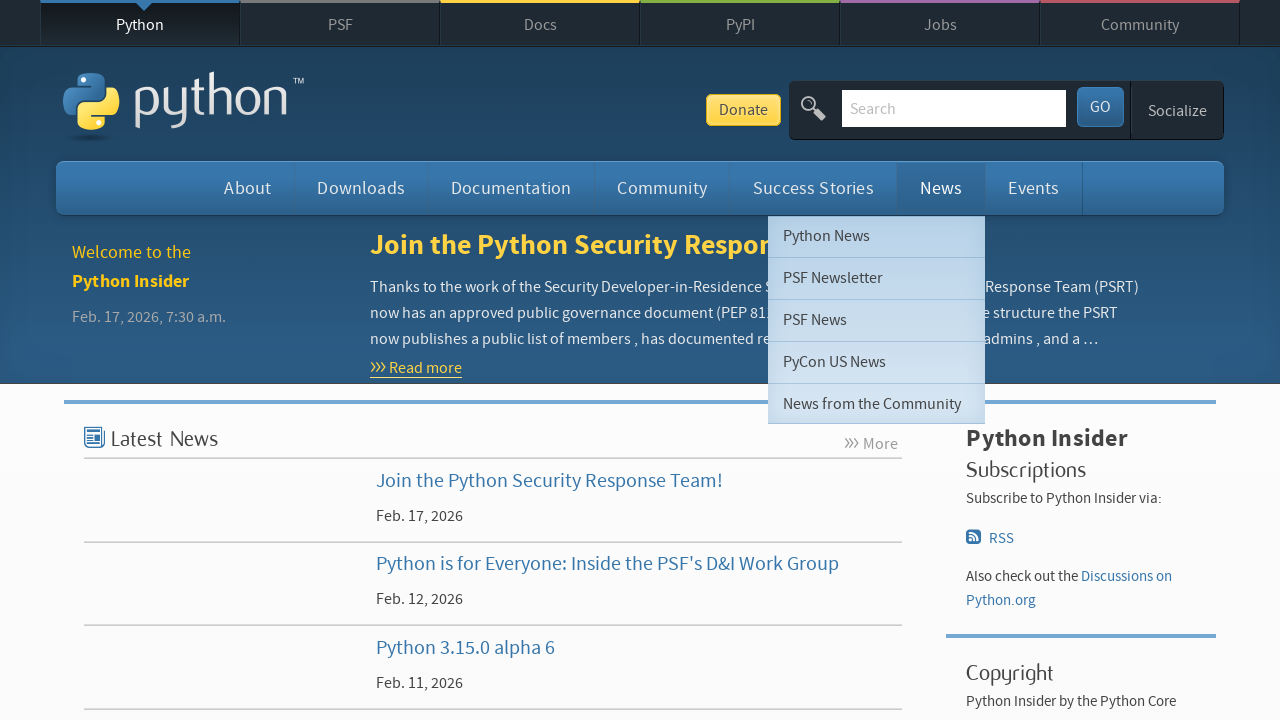

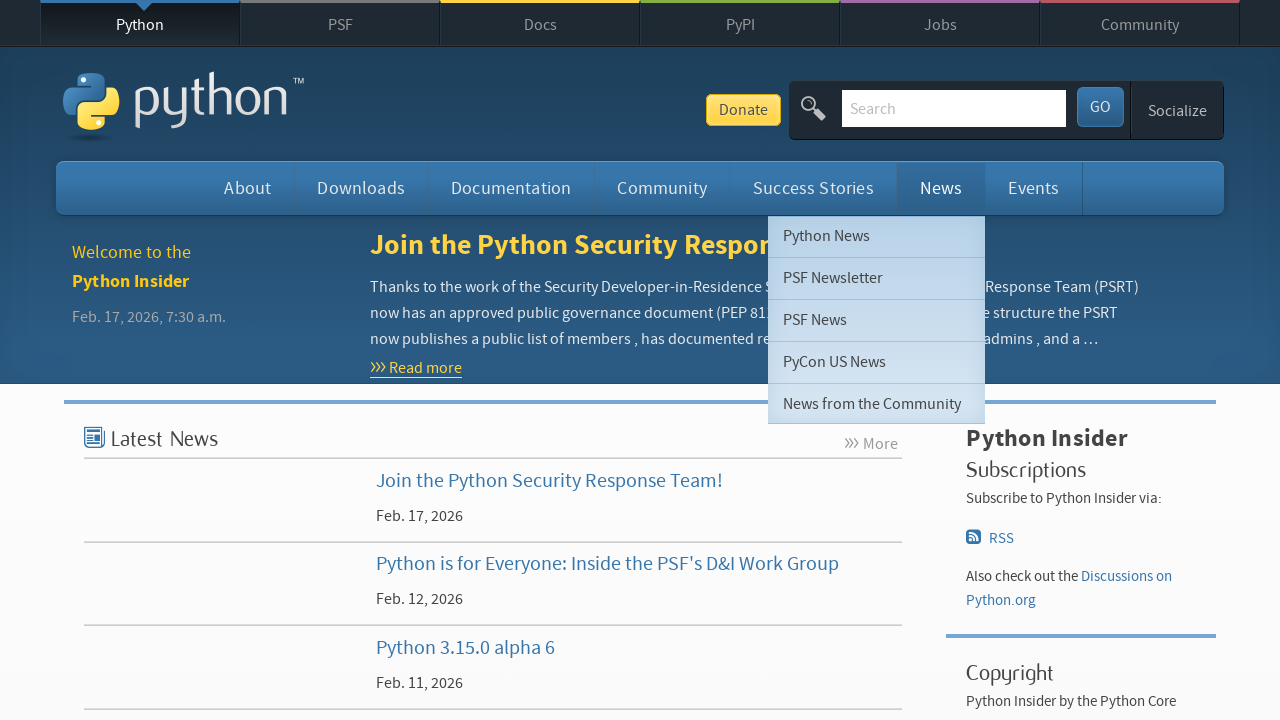